Tests multiple window functionality by clicking a link that opens a new browser window

Starting URL: https://the-internet.herokuapp.com/windows

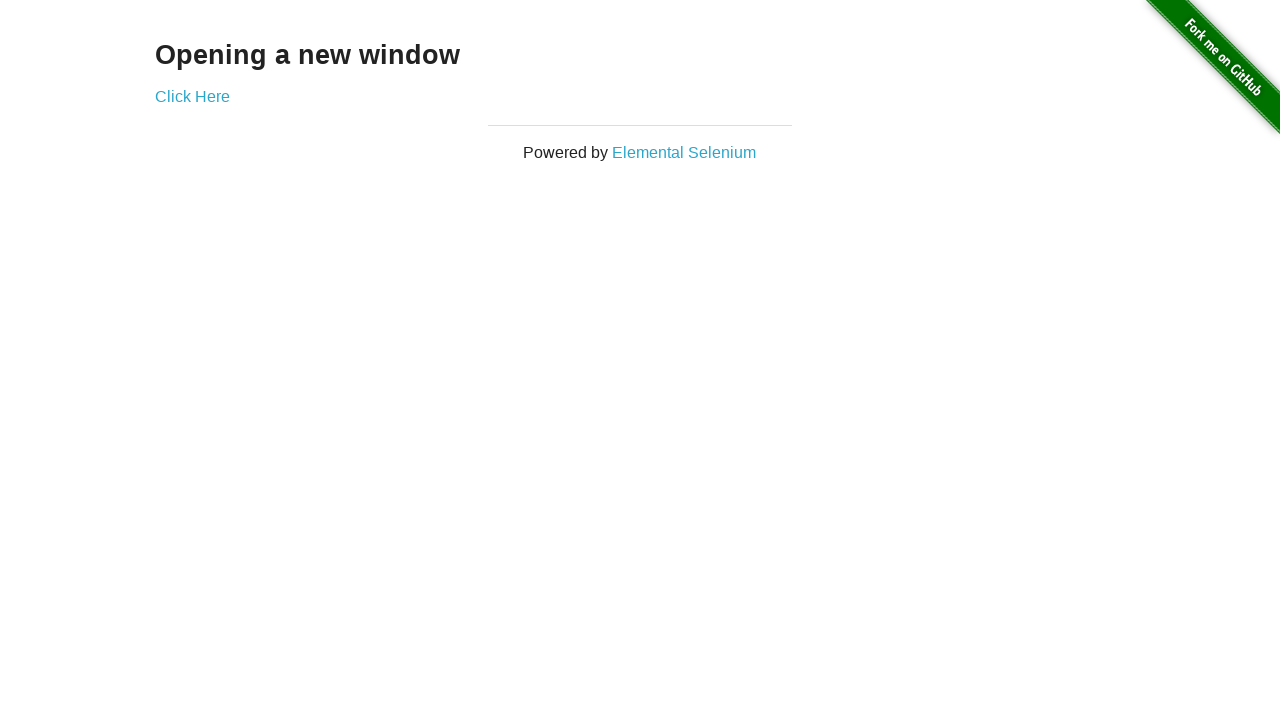

Clicked 'Click Here' link to open new window at (192, 96) on text=Click Here
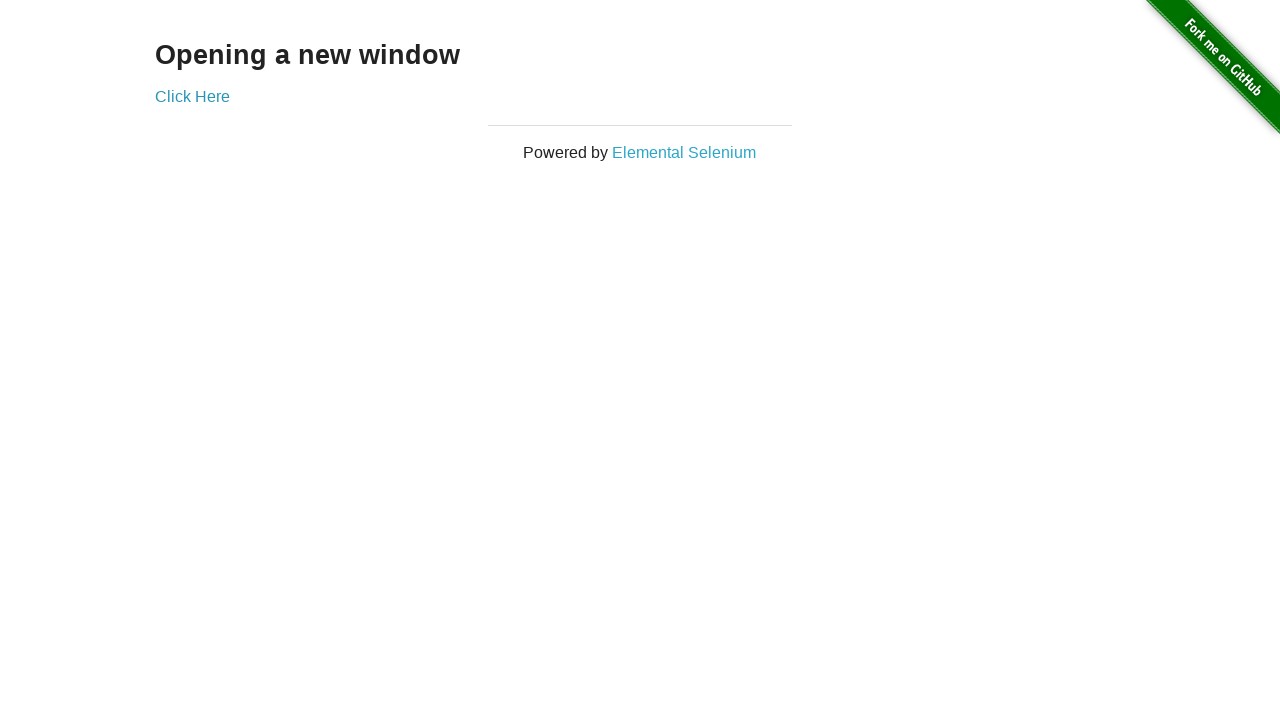

Waited for new window/tab to open
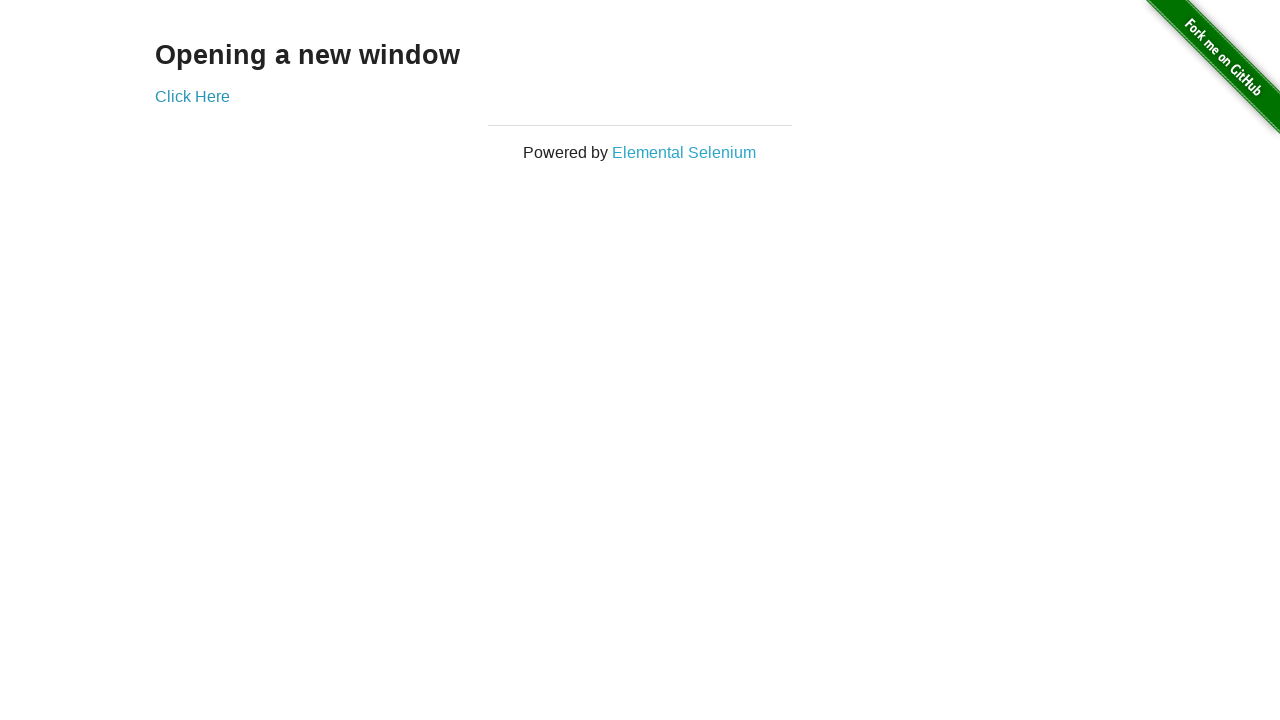

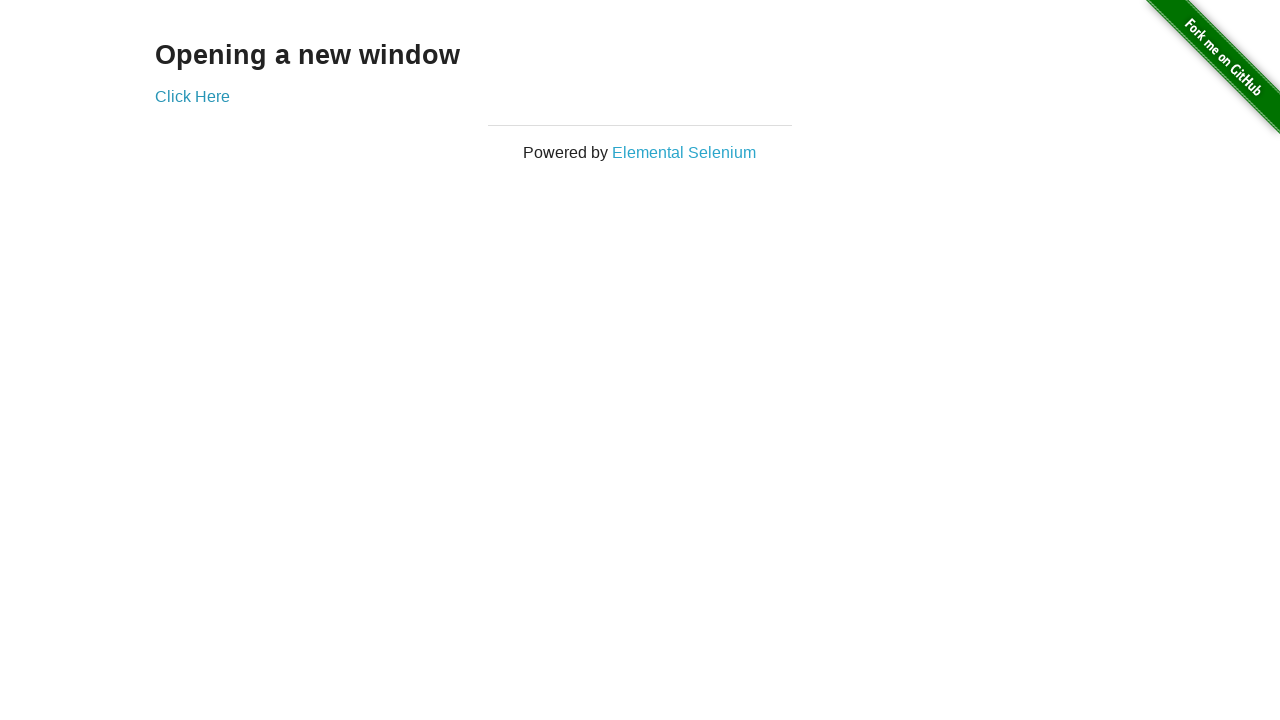